Tests window handling by opening a new window, validating content in both windows, and switching between them

Starting URL: https://the-internet.herokuapp.com/windows

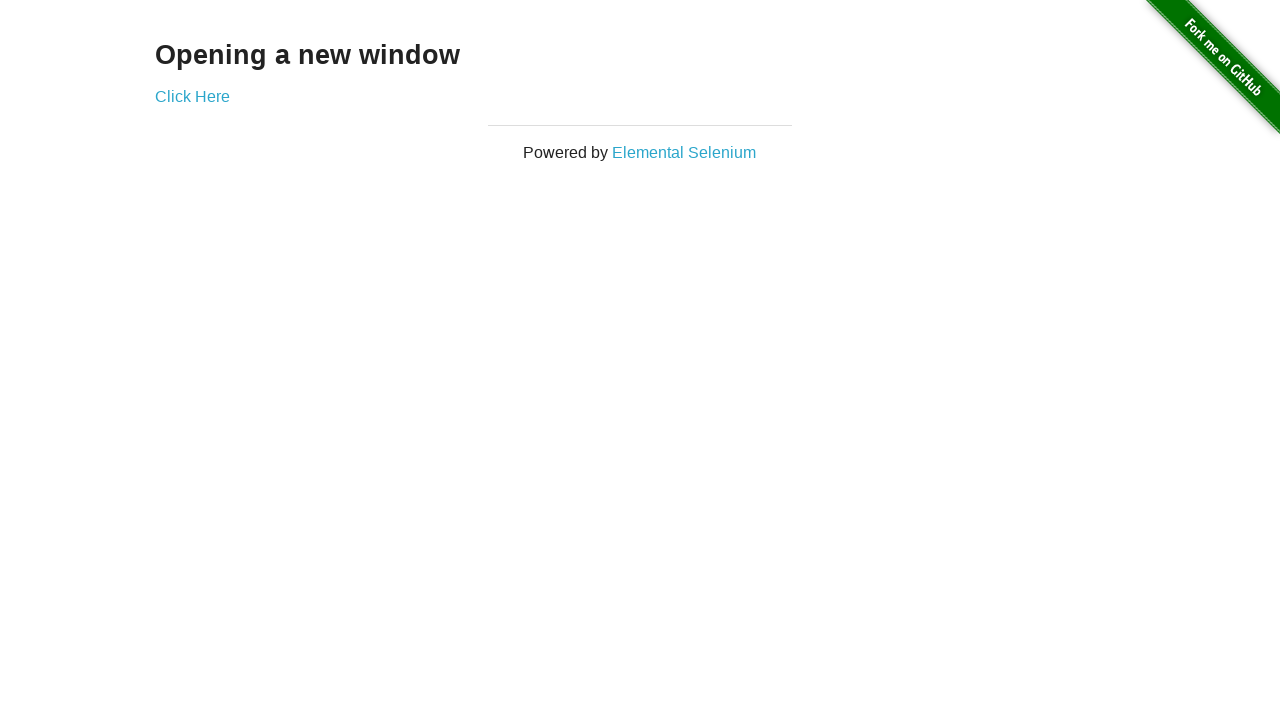

Verified main page heading text is 'Opening a new window'
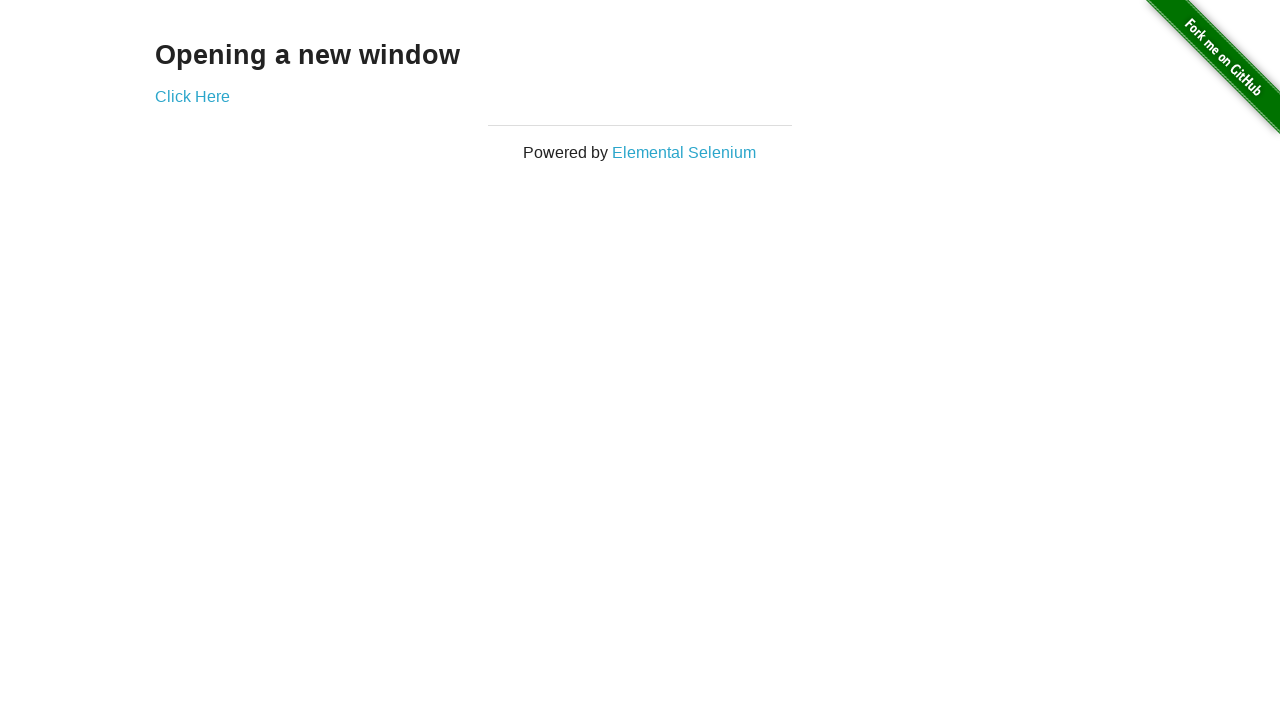

Verified main page title is 'The Internet'
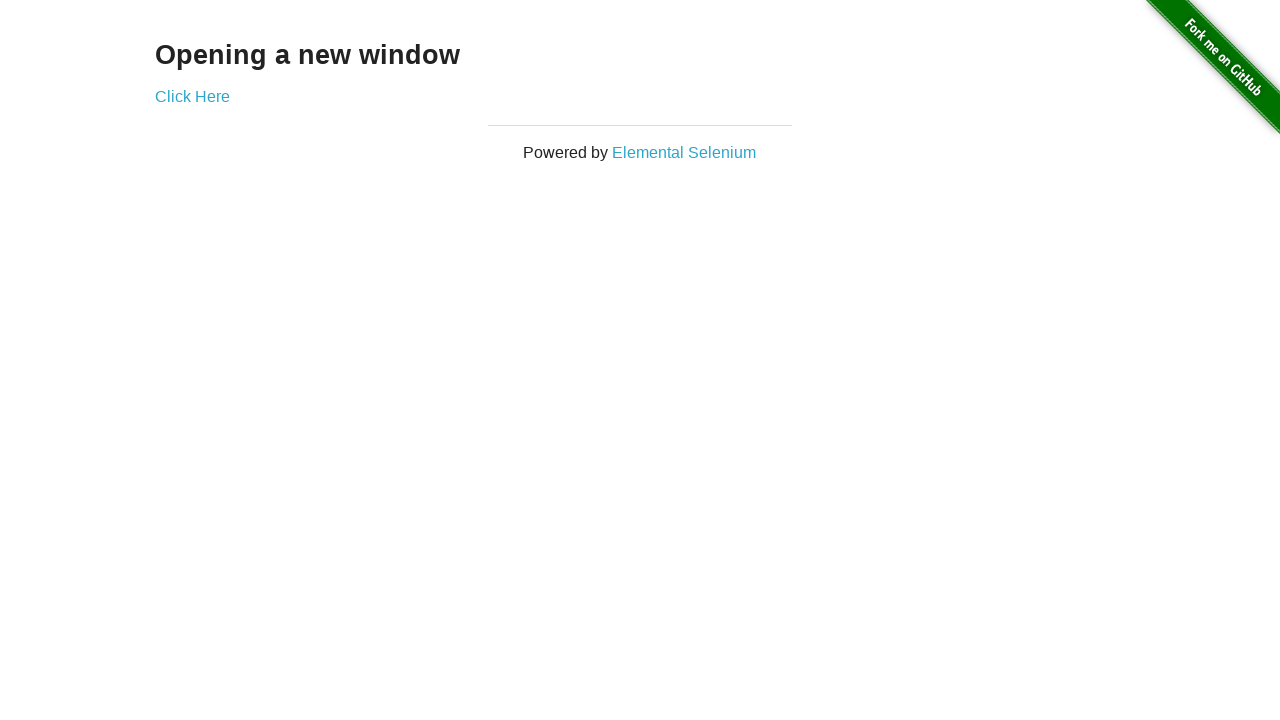

Clicked 'Click Here' link to open new window at (192, 96) on text=Click Here
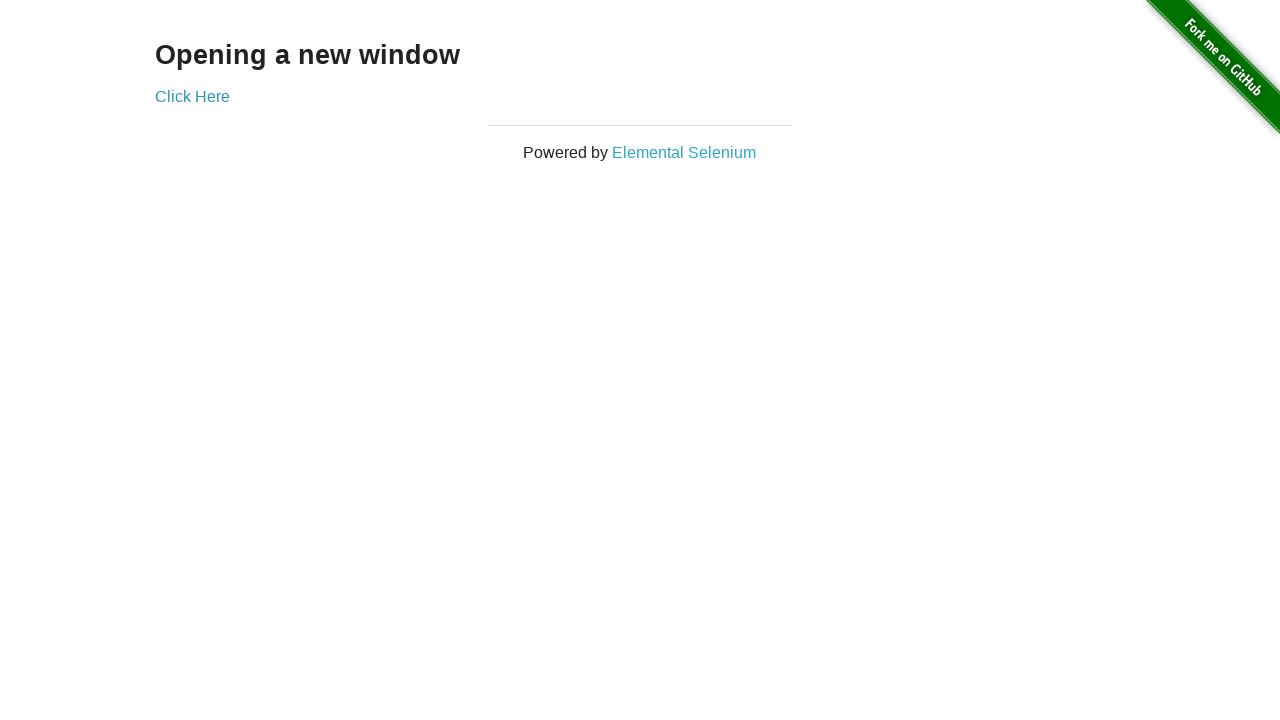

New window loaded completely
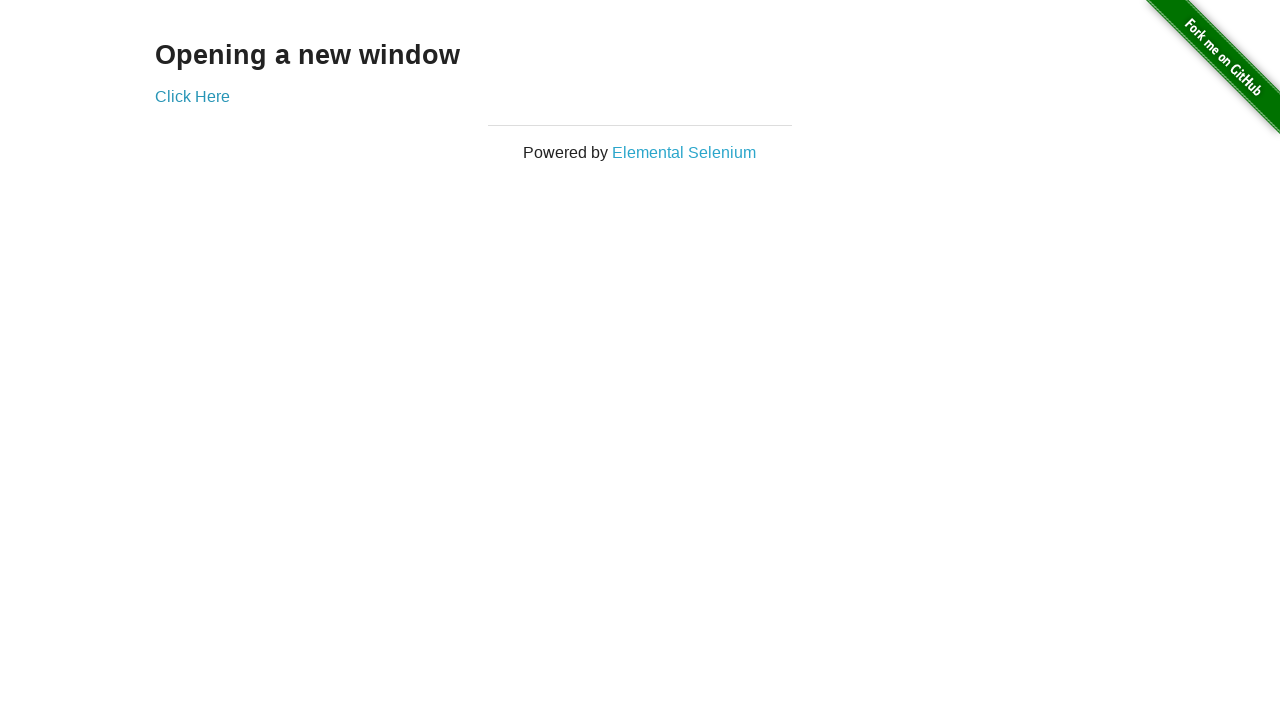

Verified new window title is 'New Window'
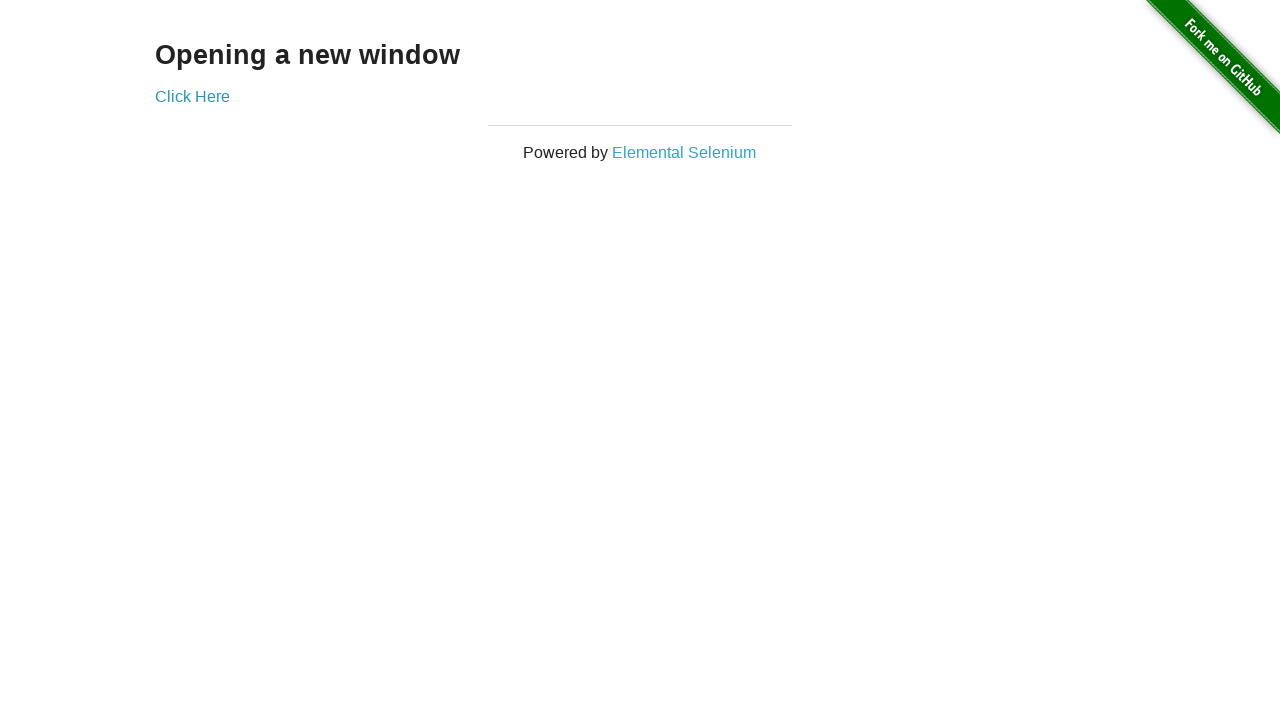

Verified new window heading text is 'New Window'
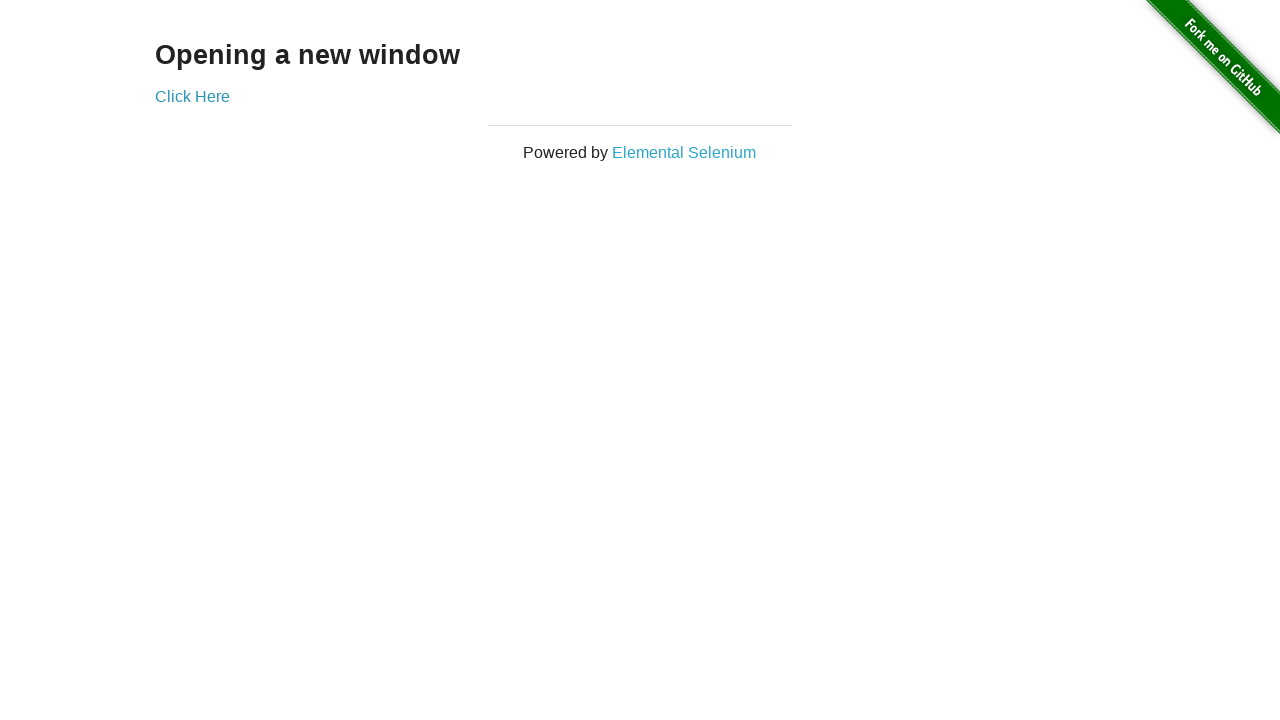

Brought original window to front
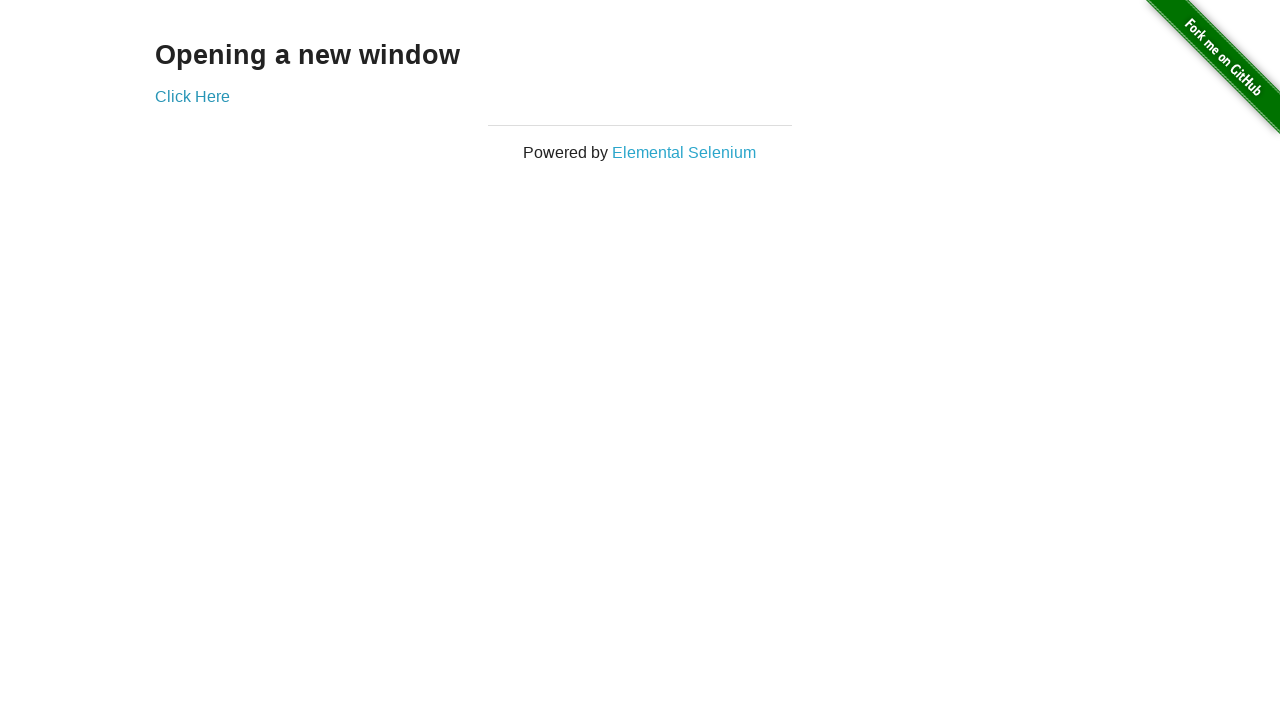

Verified original window is active with title 'The Internet'
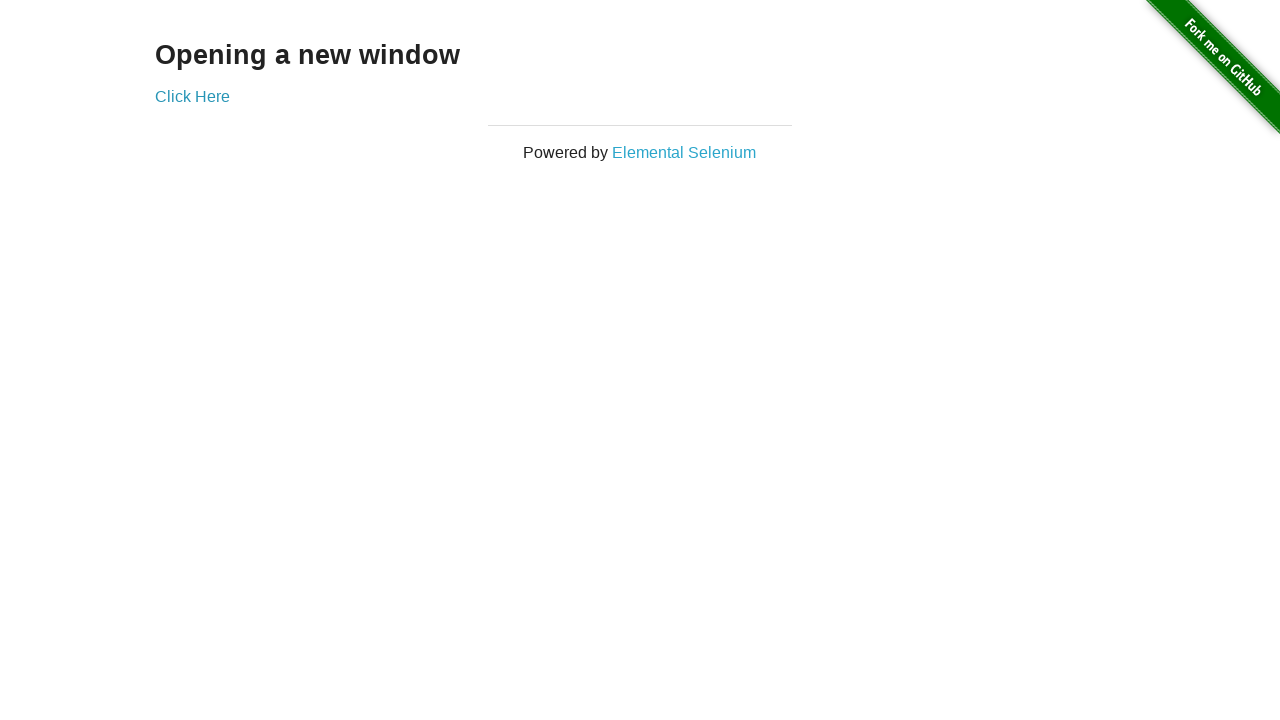

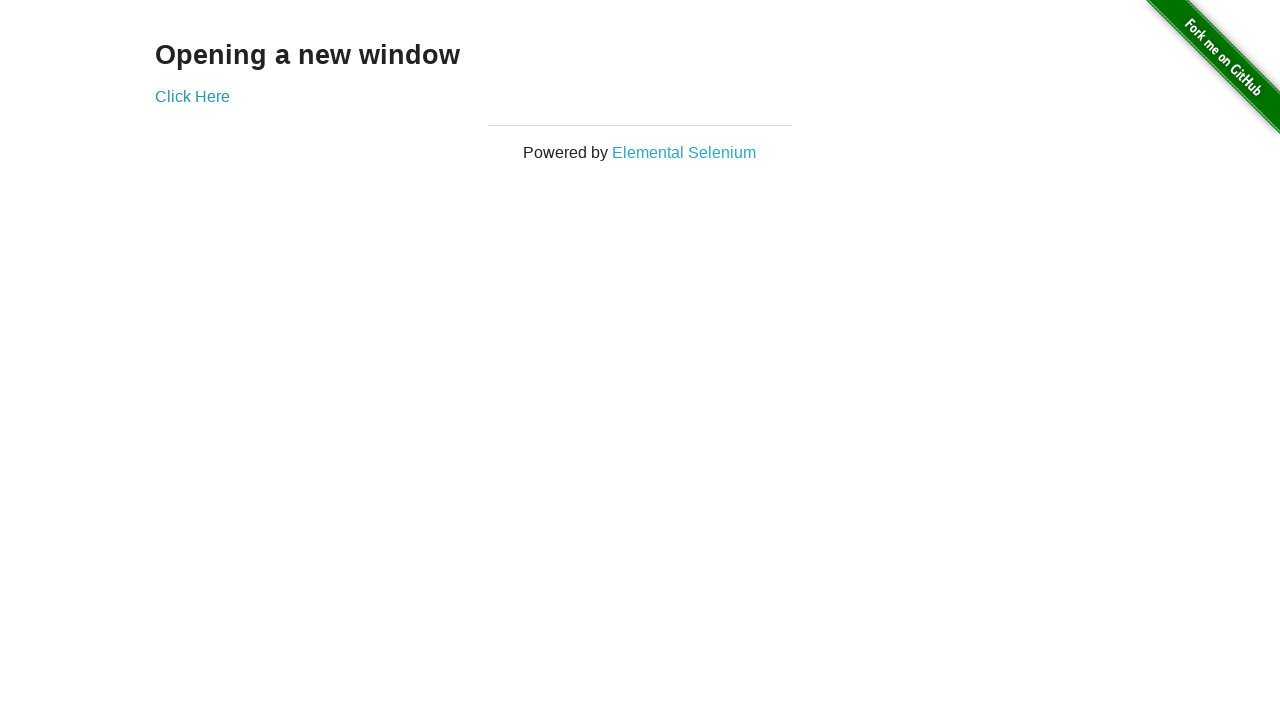